Tests a sample todo application by selecting two existing items, adding a new todo item with text "MI", and verifying the item was added to the list.

Starting URL: https://lambdatest.github.io/sample-todo-app/

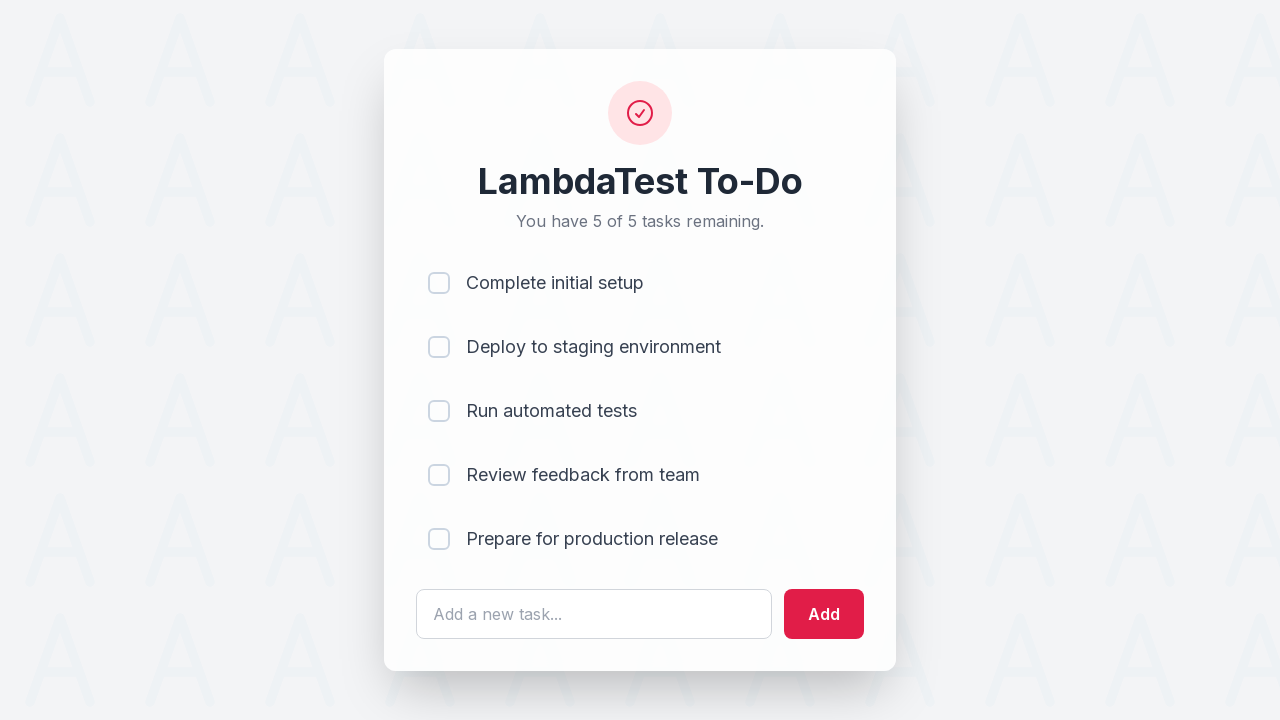

Clicked first checkbox (li1) at (439, 283) on input[name='li1']
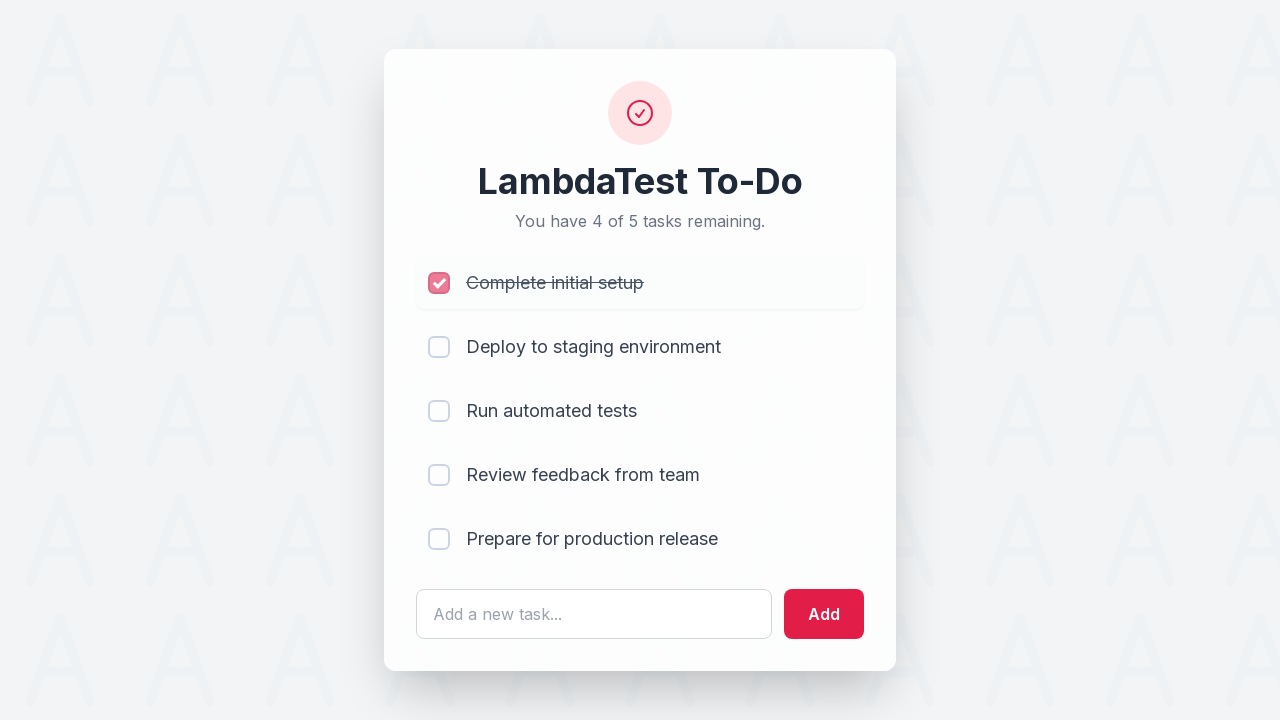

Clicked second checkbox (li2) at (439, 347) on input[name='li2']
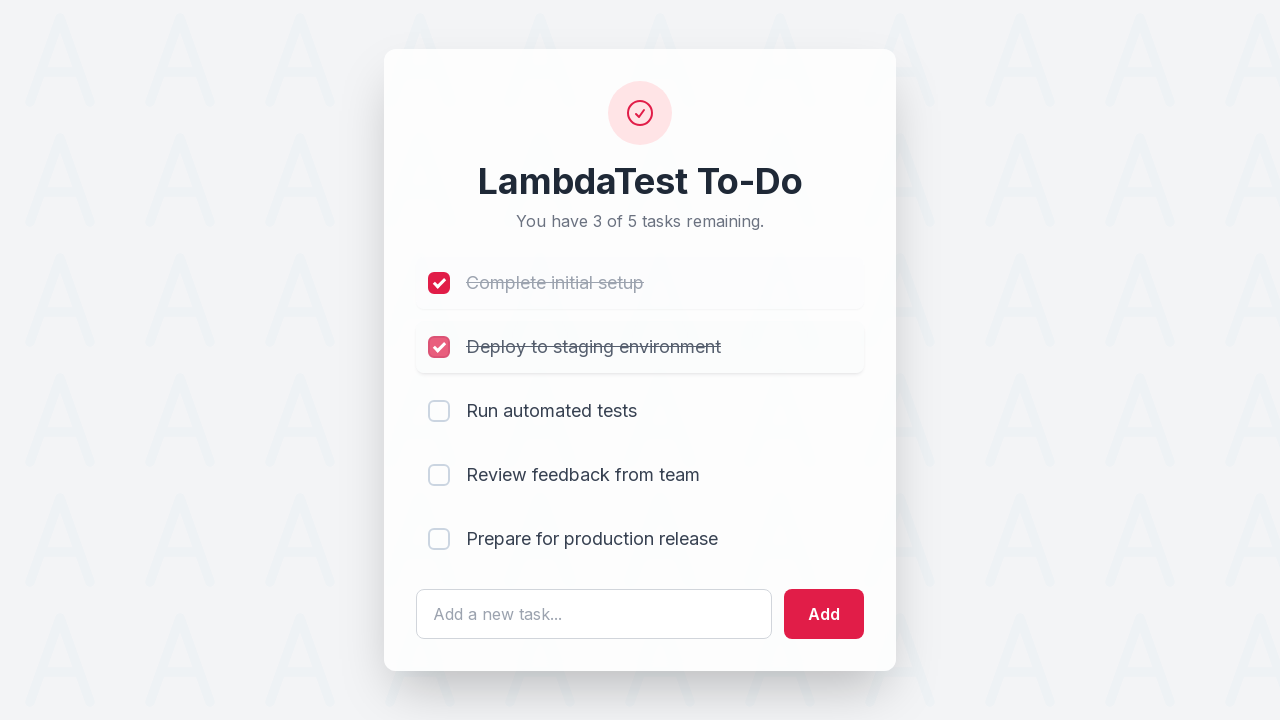

Filled todo text field with 'MI' on #sampletodotext
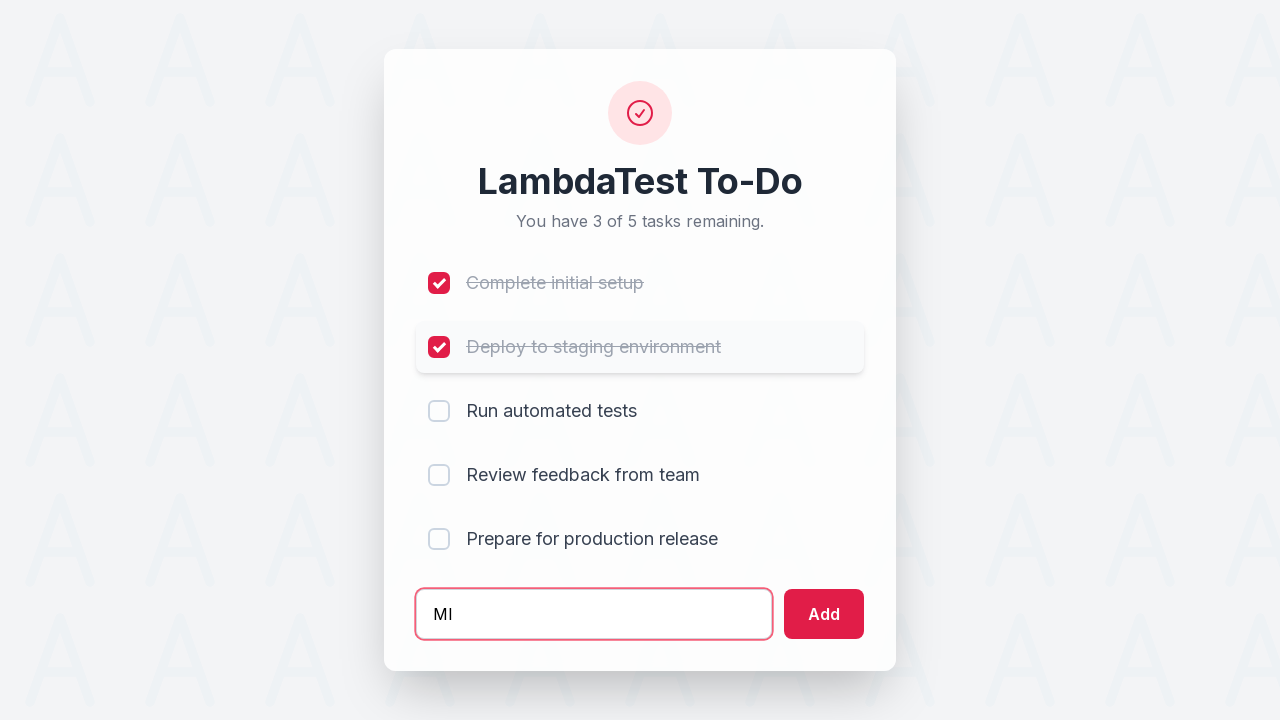

Clicked Add button to submit new todo item at (824, 614) on #addbutton
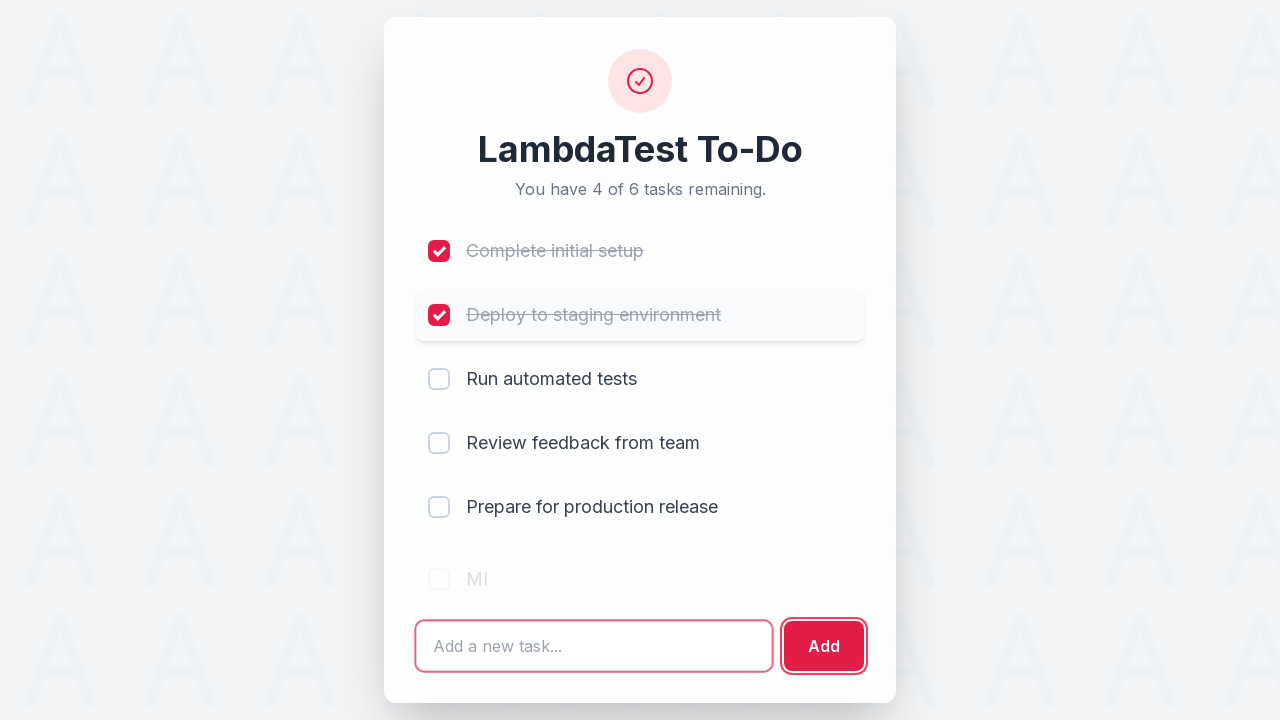

Verified new todo item 'MI' appears in the list
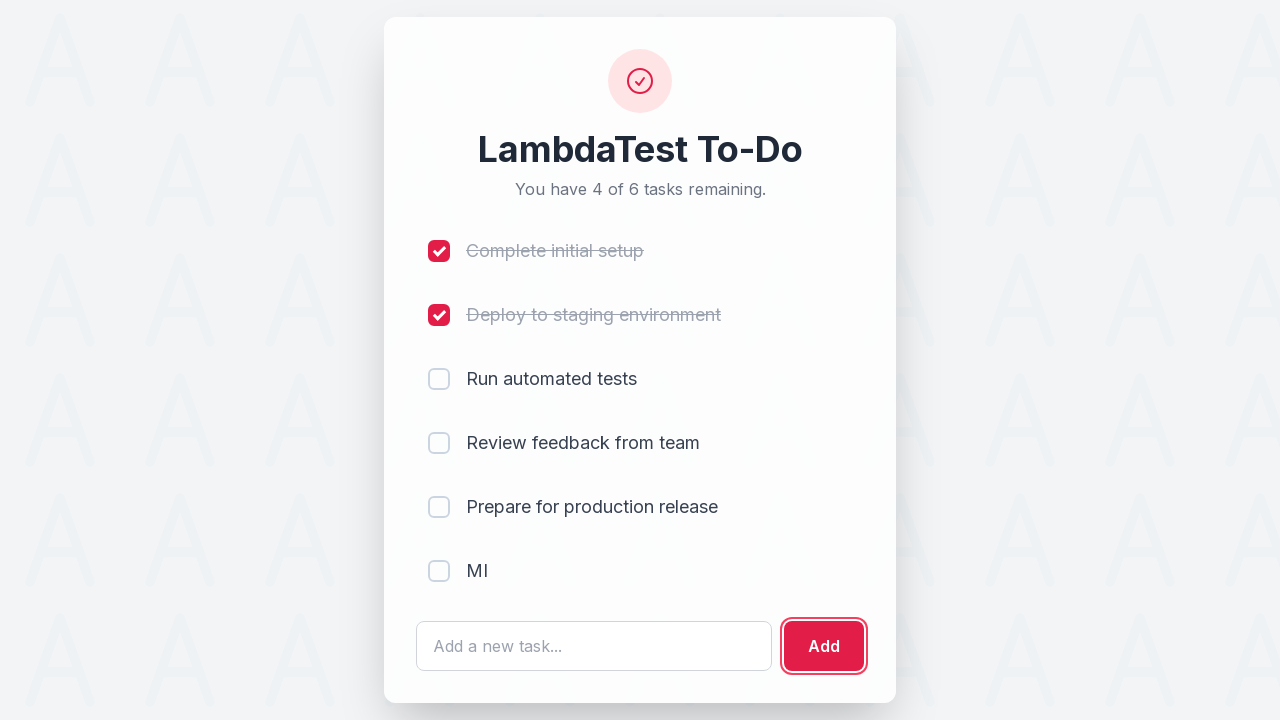

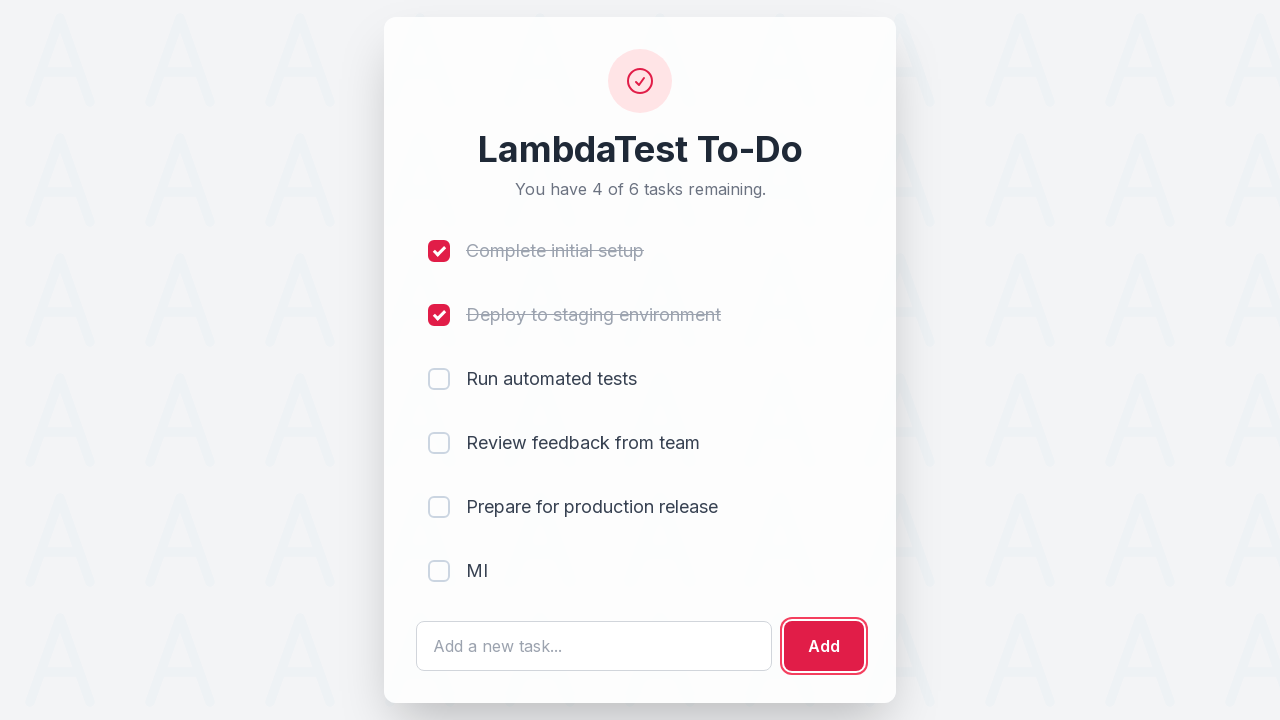